Tests the search functionality on homes.co.nz by searching for "Auckland", selecting it from autocomplete suggestions, and verifying the correct results page loads.

Starting URL: https://www.homes.co.nz

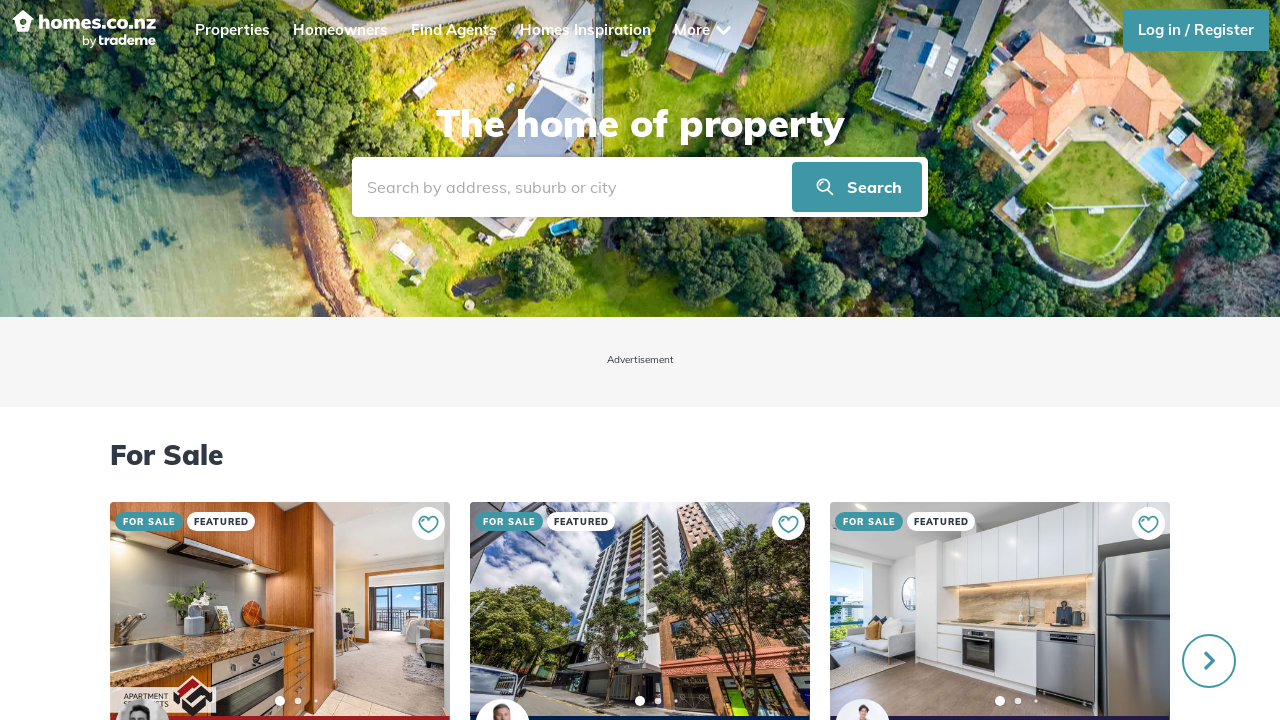

Filled search box with 'Auckland' on #autocomplete-search
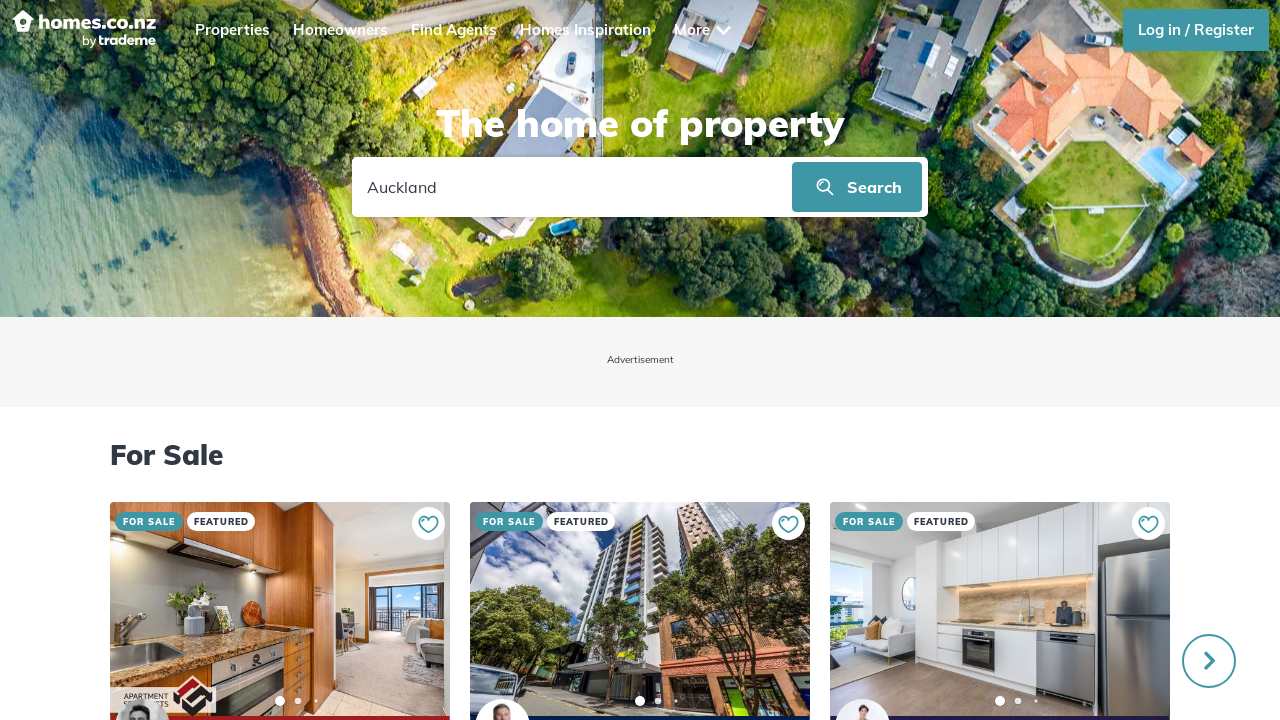

Autocomplete suggestions appeared
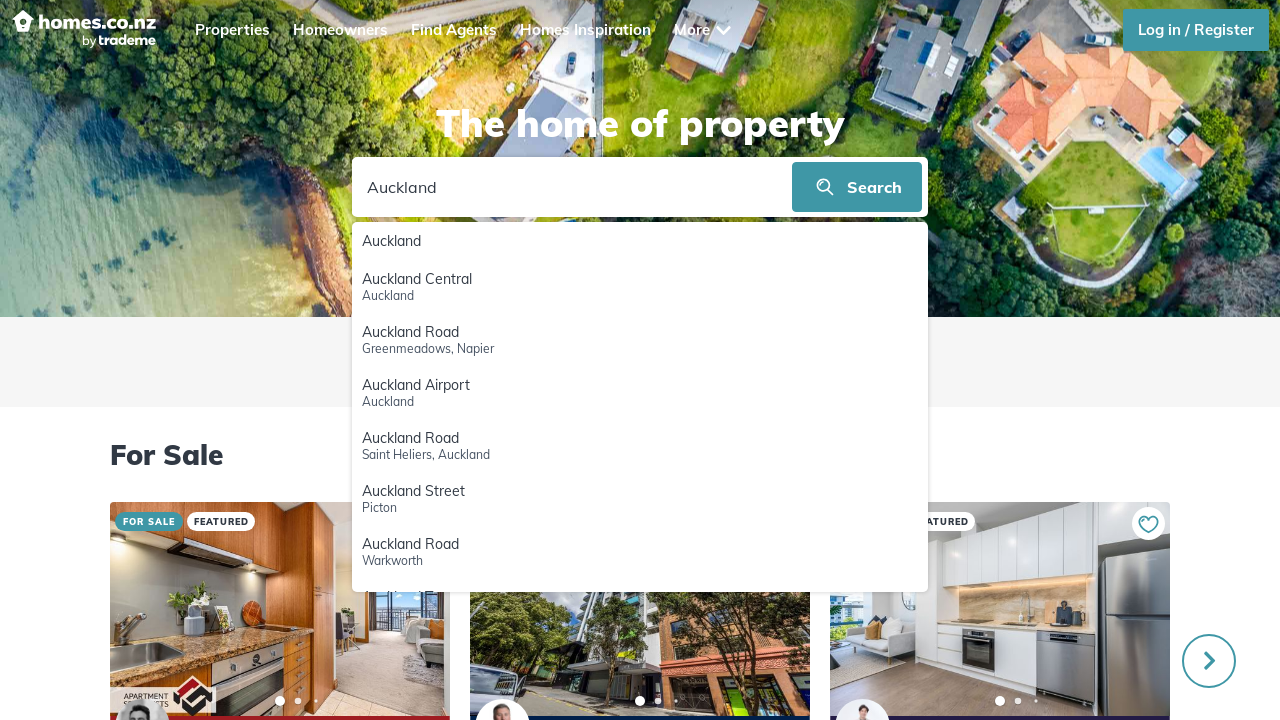

Selected 'Auckland' from autocomplete suggestions at (640, 241) on div.addressResult >> internal:has-text="Auckland"i >> nth=0
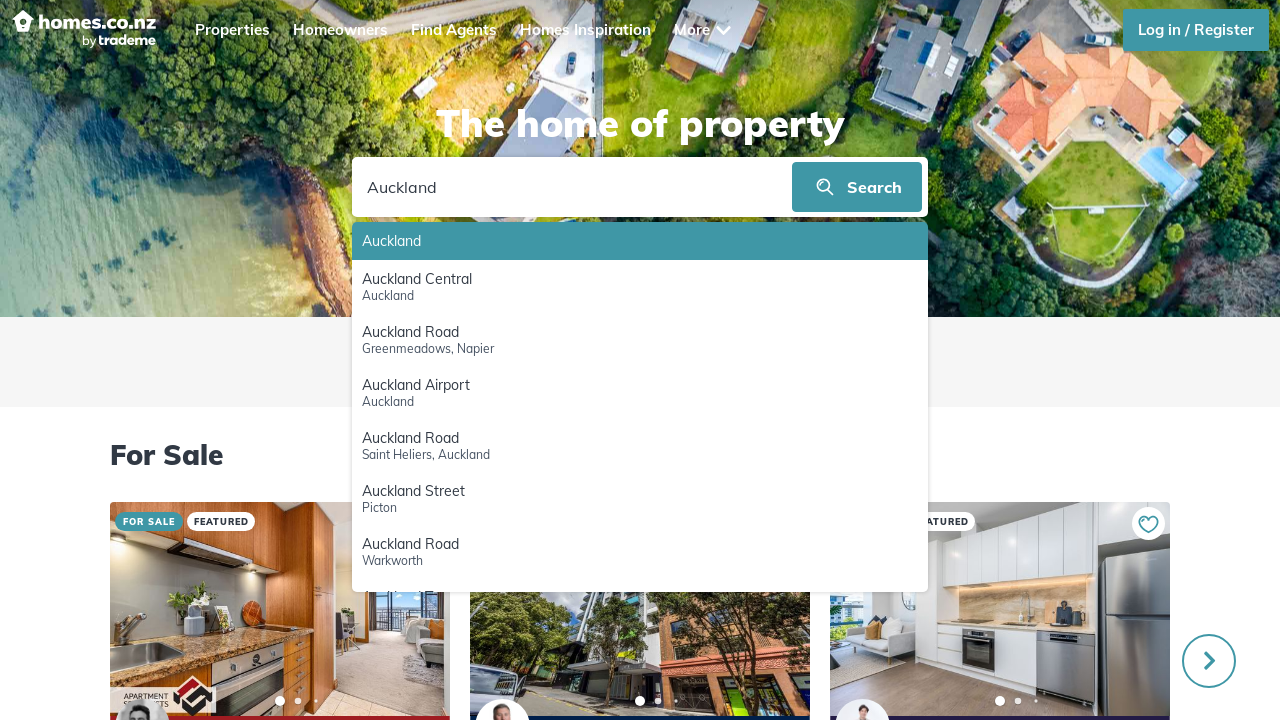

Auckland search results page loaded successfully
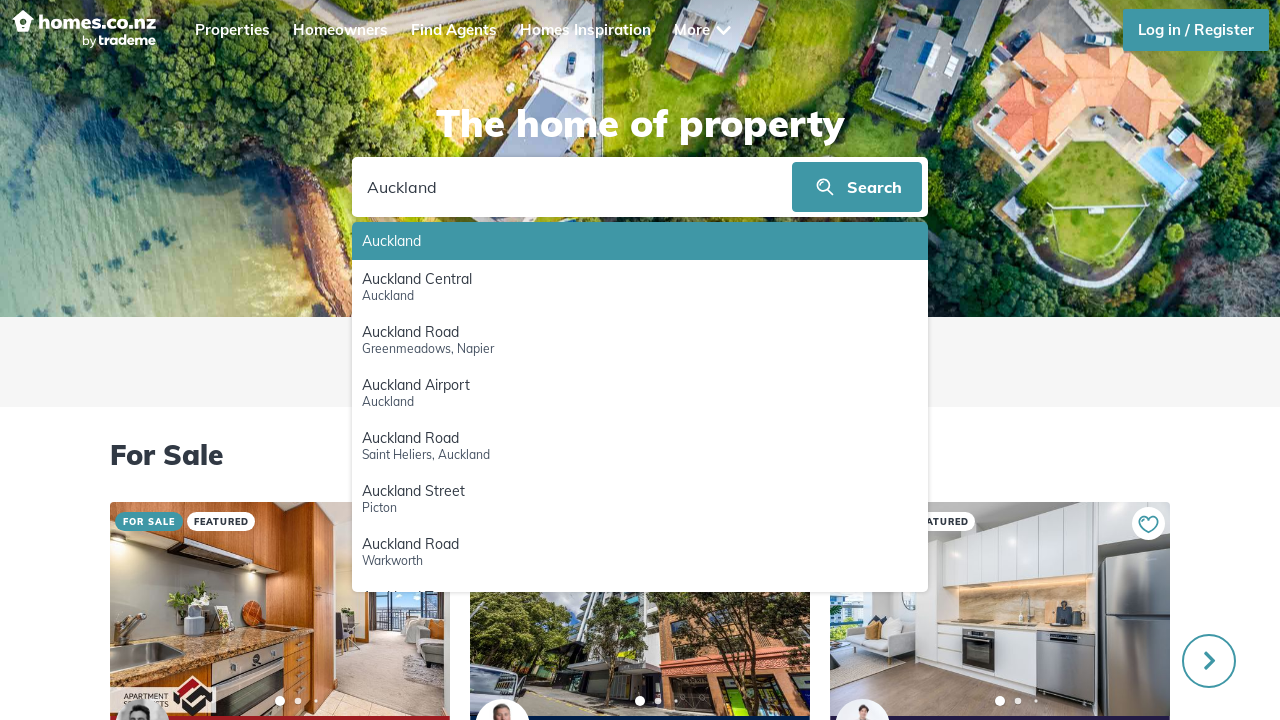

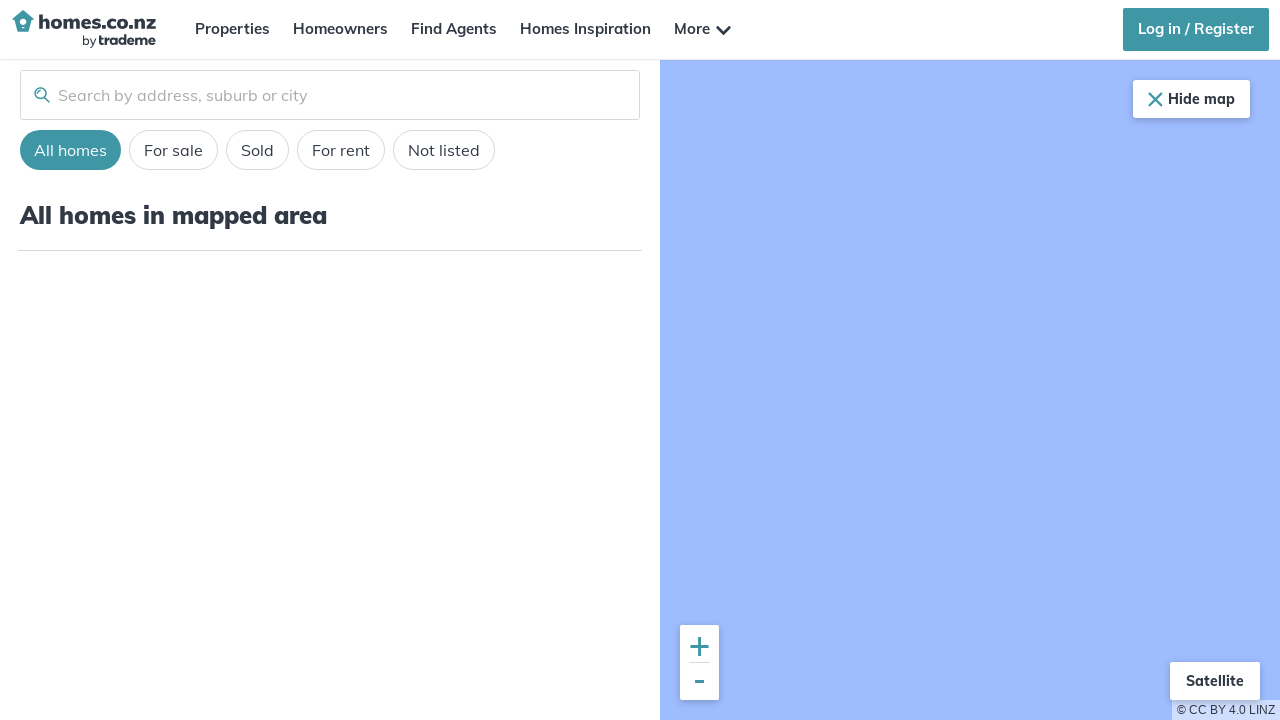